Tests forgot password functionality by submitting an email address

Starting URL: https://the-internet.herokuapp.com/

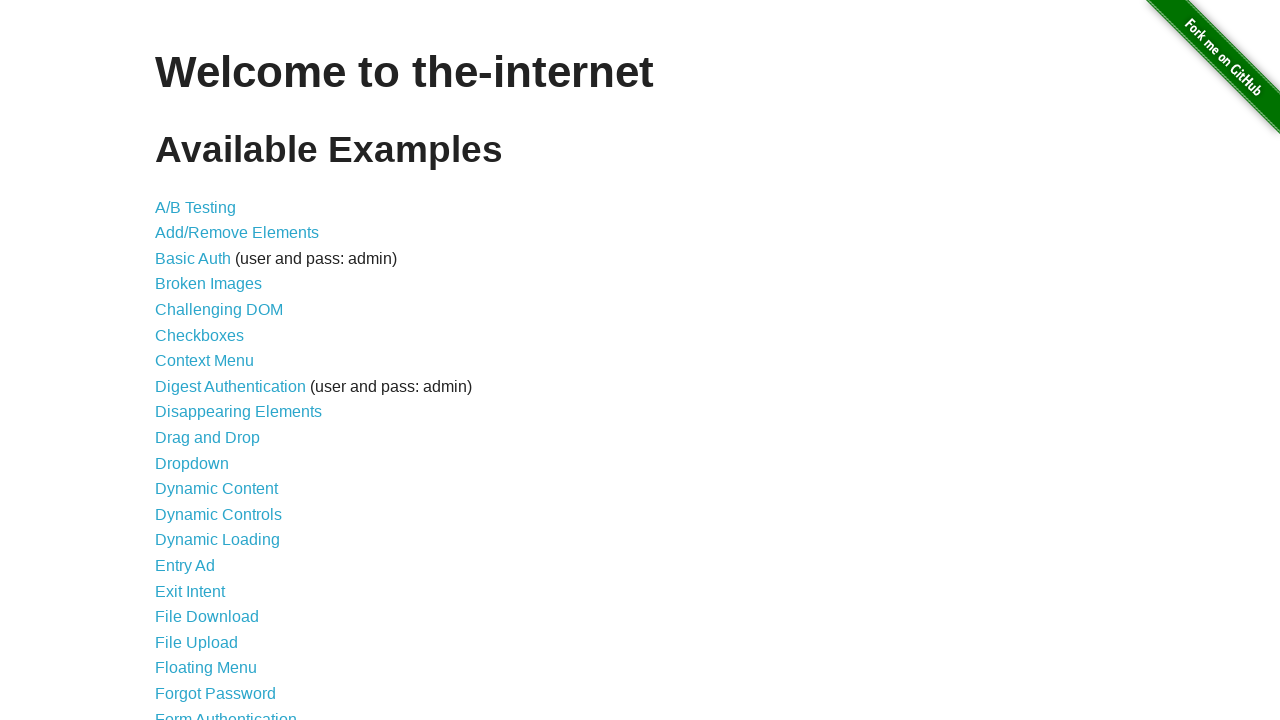

Clicked on Forgot Password link at (216, 693) on xpath=//*[@id='content']/ul/li[20]/a
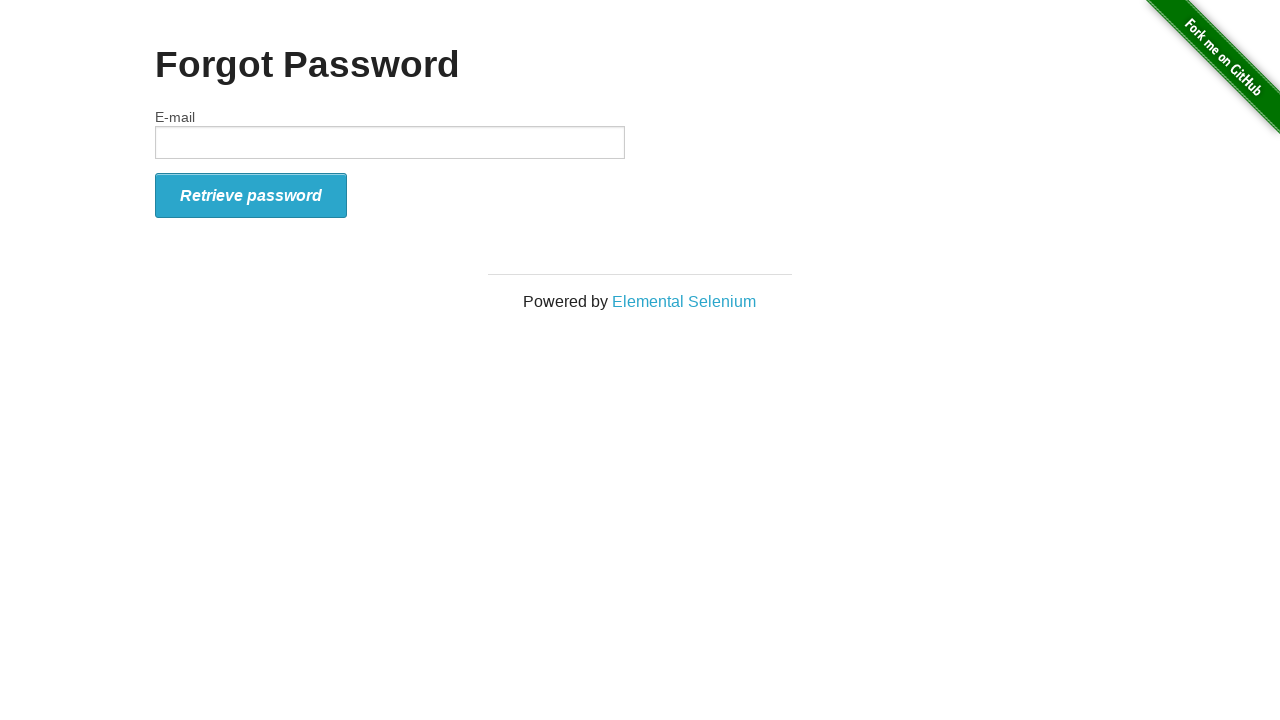

Entered email address 'testuser7842@gmail.com' in email field on //*[@id='email']
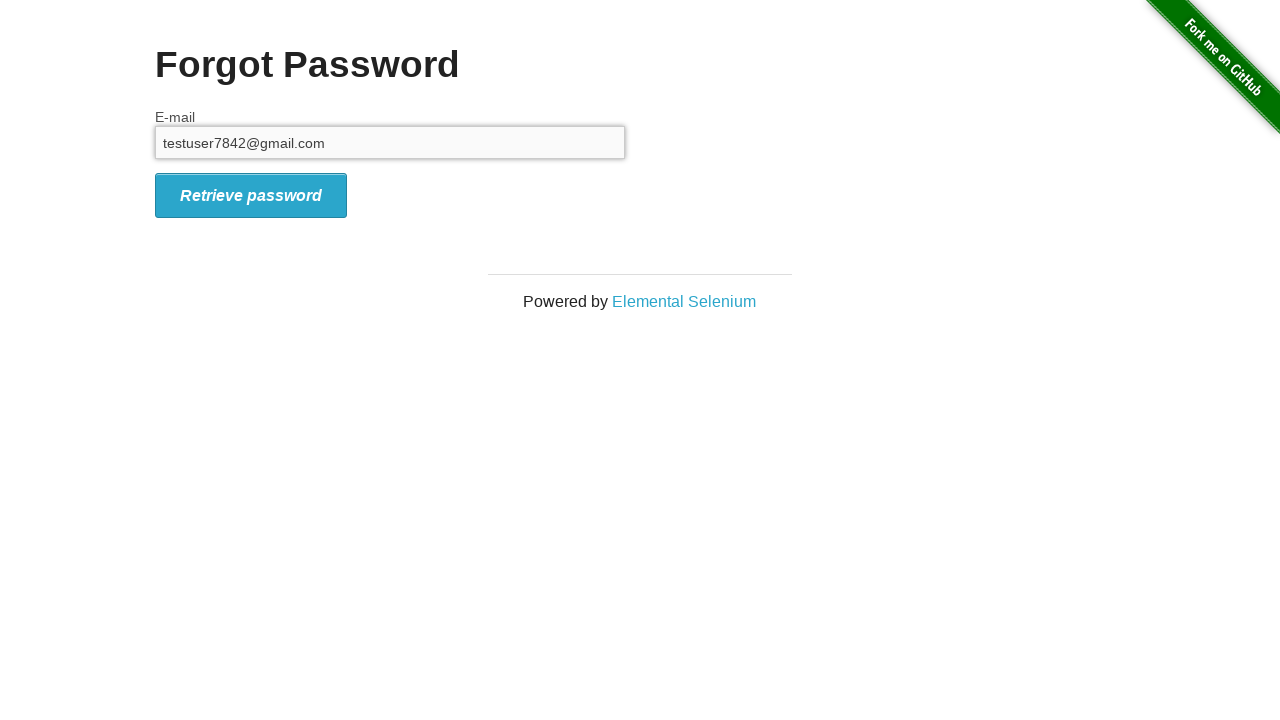

Clicked submit button to submit forgot password form at (251, 195) on xpath=//*[@id='form_submit']
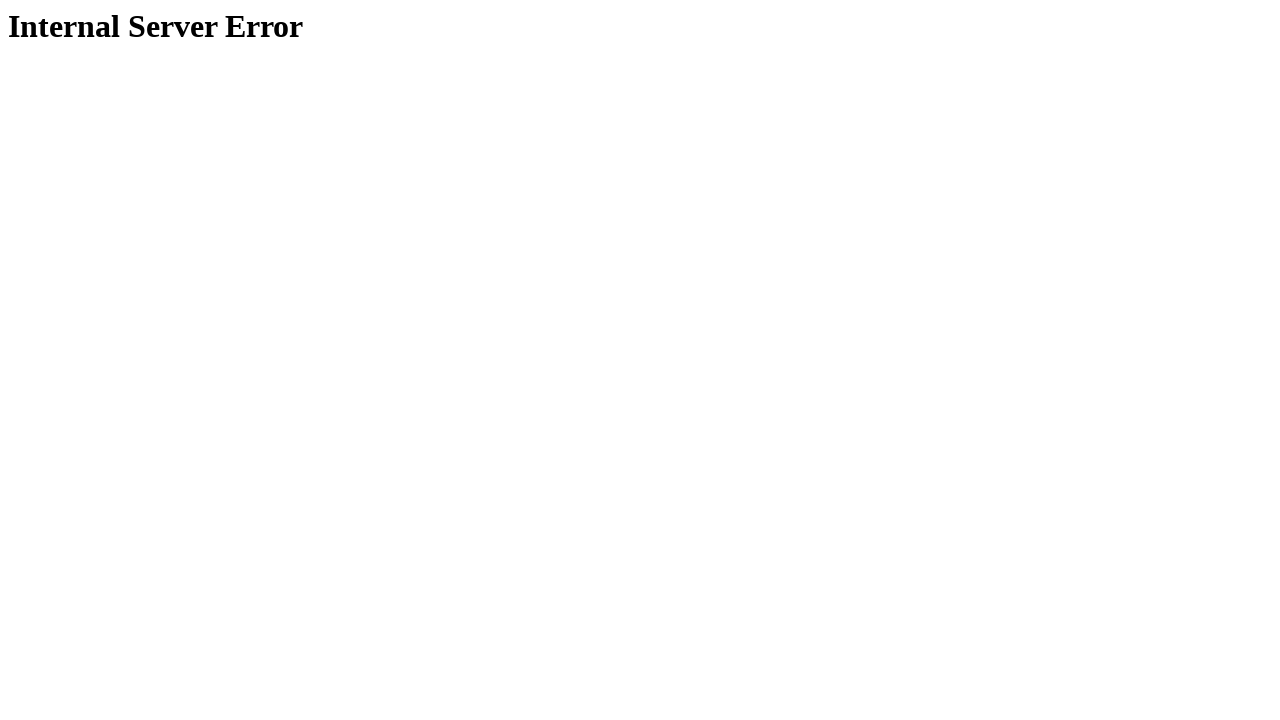

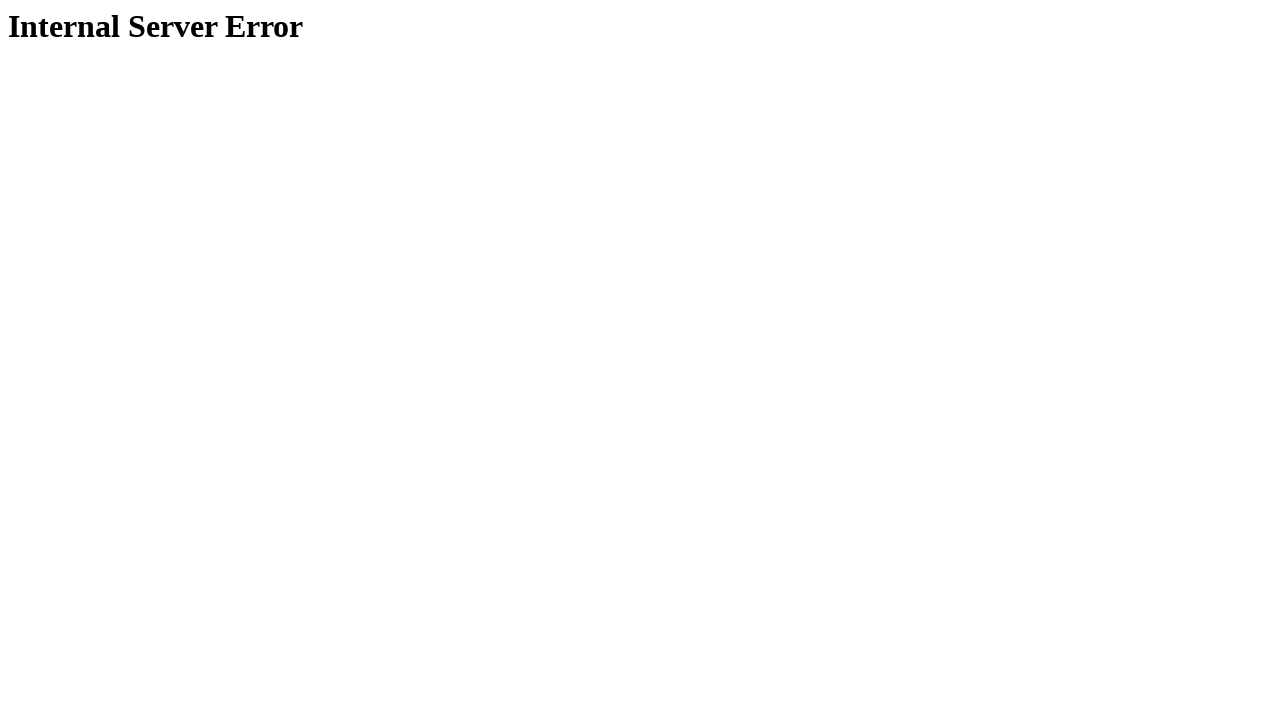